Tests navigation to the Starbucks account creation page by clicking the "Join now" link and verifying the URL changes to the create account page.

Starting URL: https://www.starbucks.com

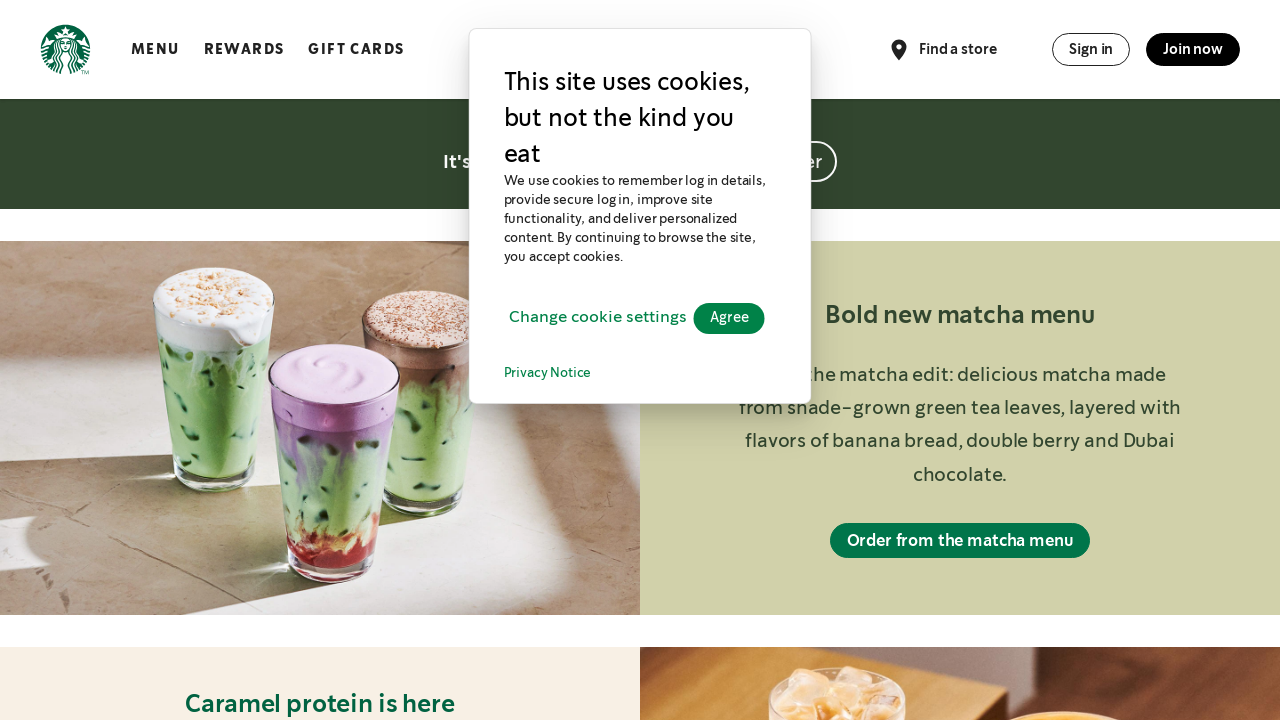

Clicked 'Join now' link to navigate to account creation at (1193, 49) on xpath=//*[contains(text(), 'Join now')]
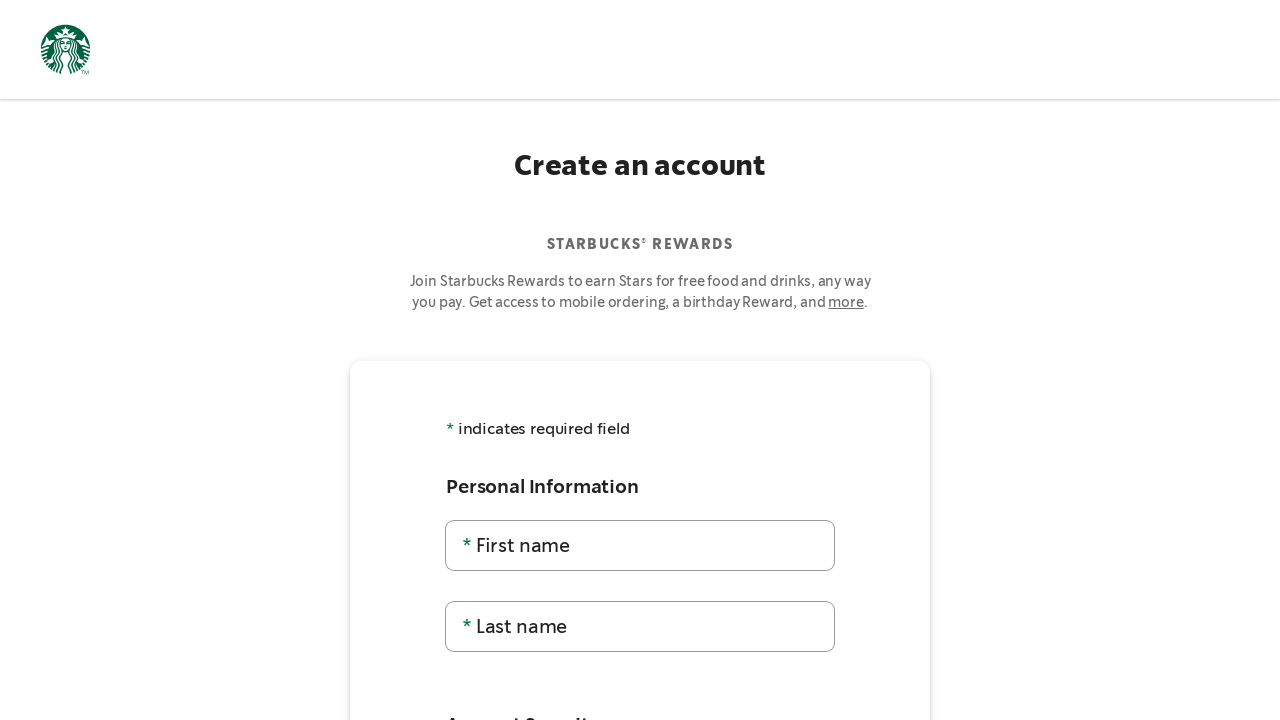

Verified navigation to Starbucks account creation page (URL: https://www.starbucks.com/account/create)
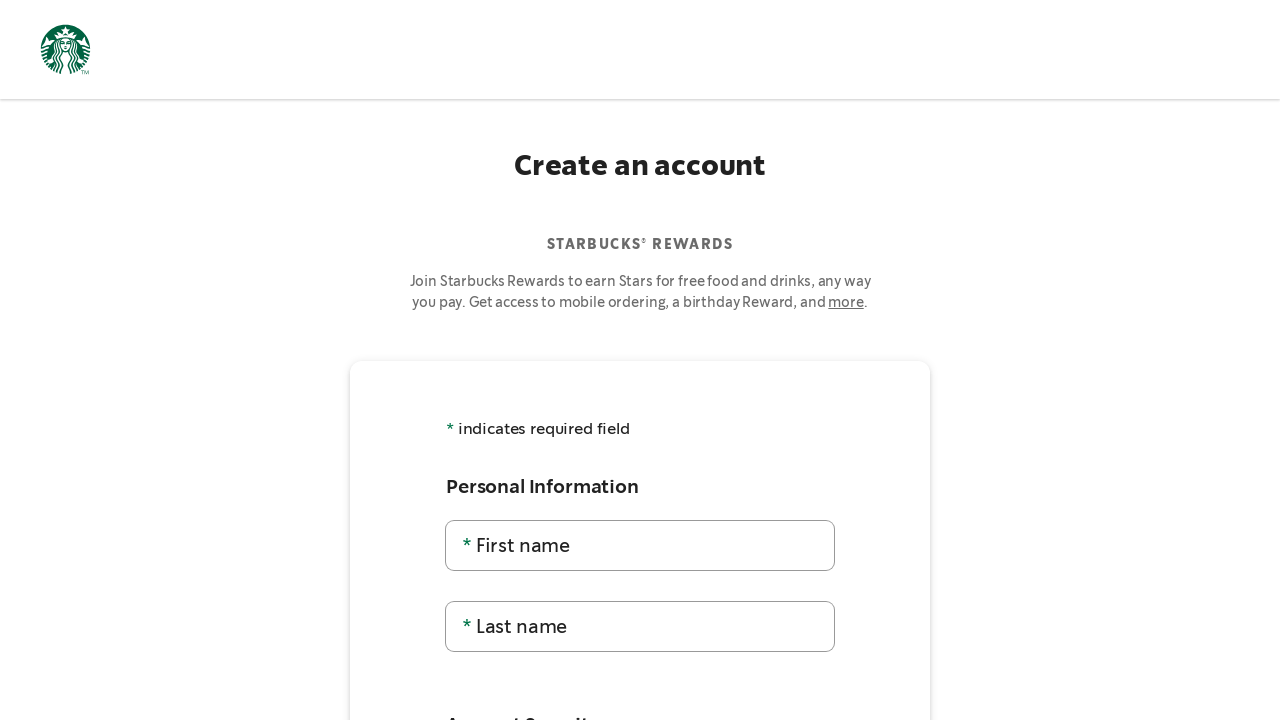

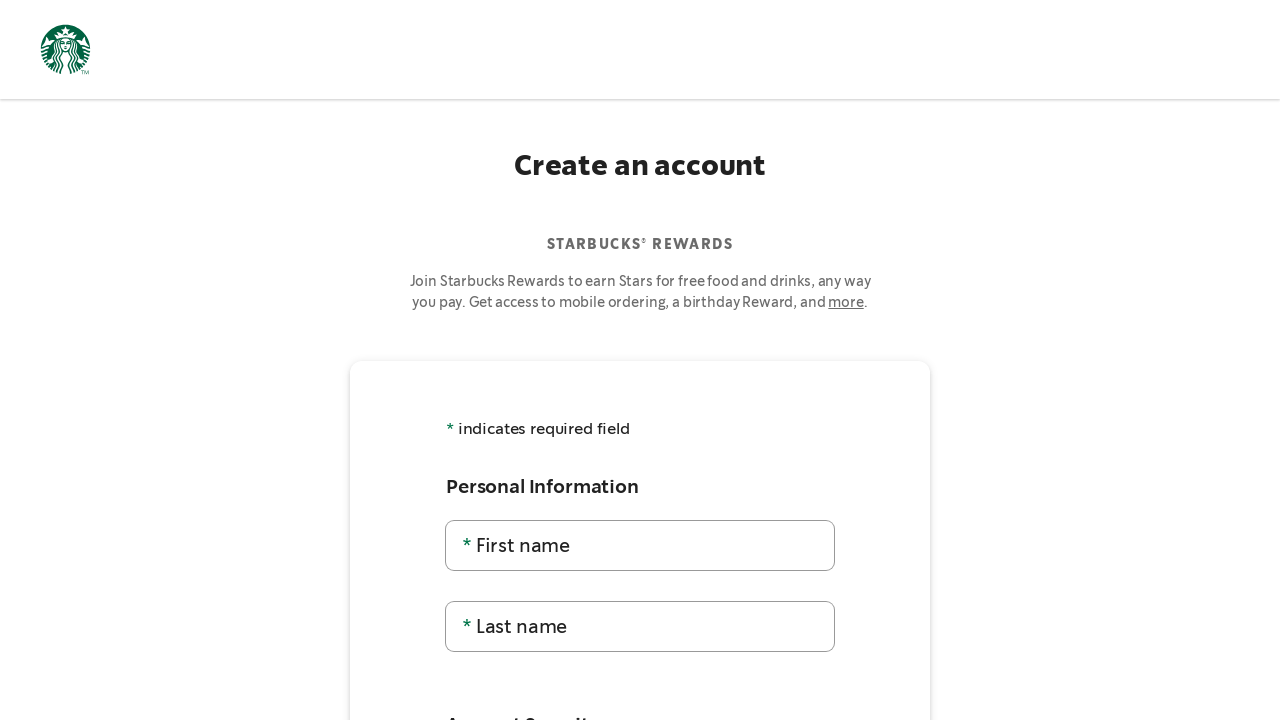